Tests clicking a button identified by CSS class selectors on a UI testing playground page

Starting URL: http://uitestingplayground.com/classattr

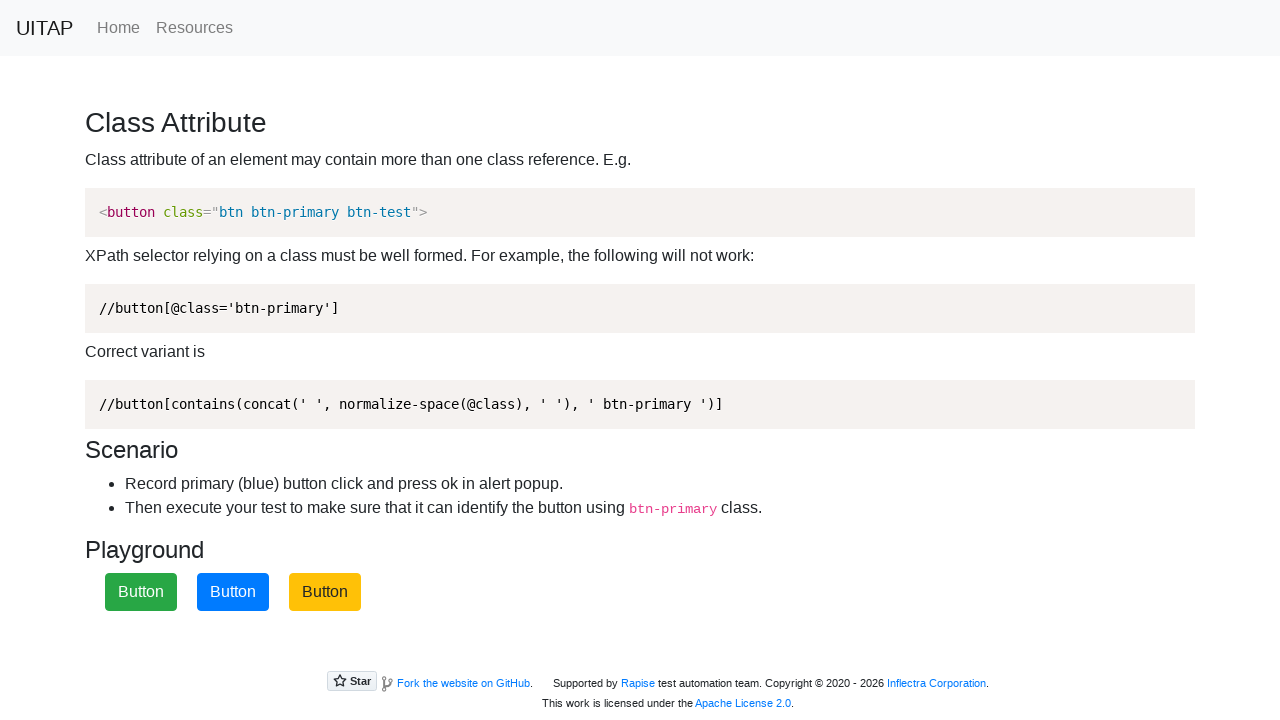

Clicked primary button identified by CSS class selectors (btn btn-primary) at (233, 592) on button.btn.btn-primary
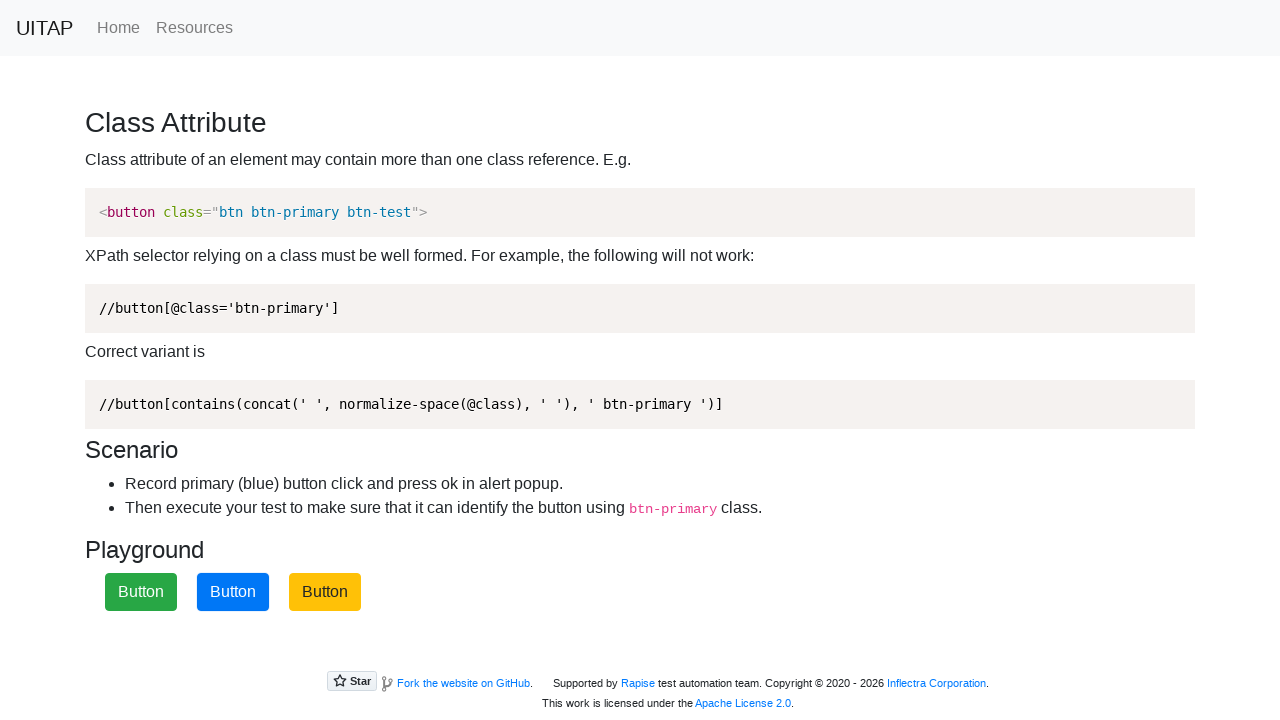

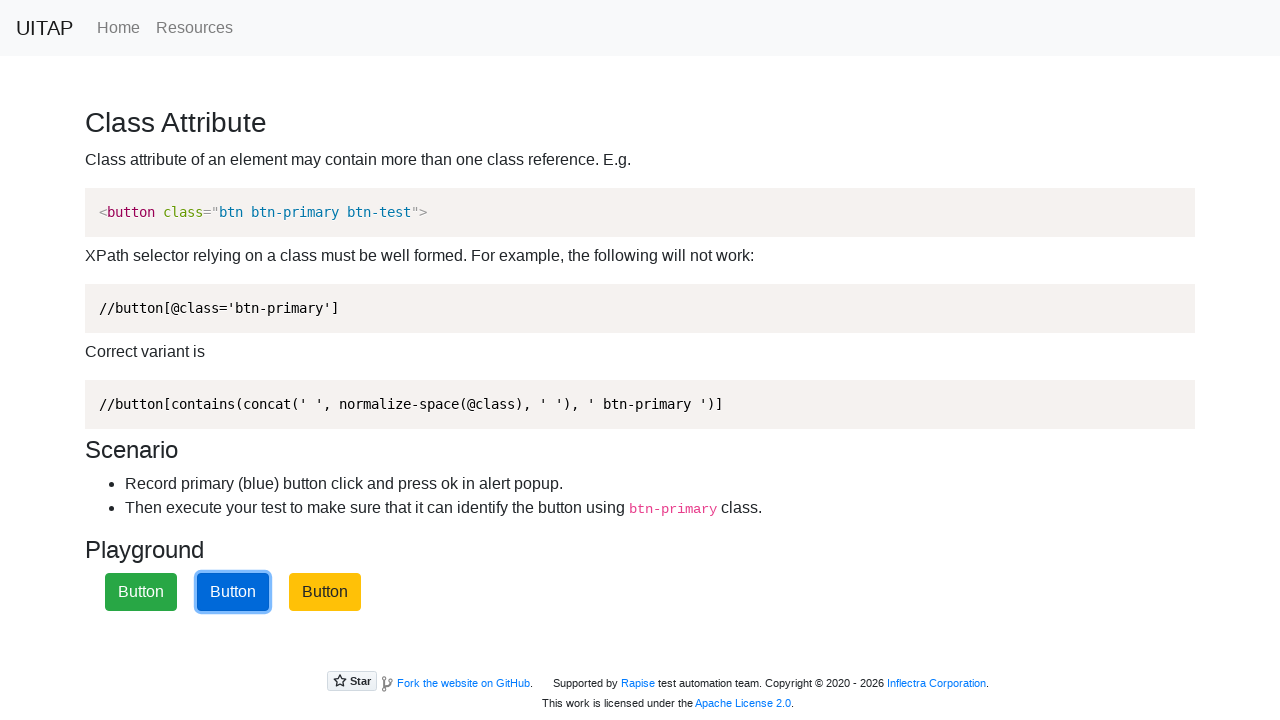